Tests navigation to the Community page by clicking the Community menu item and verifying the page loads with correct title

Starting URL: https://arquillian.org

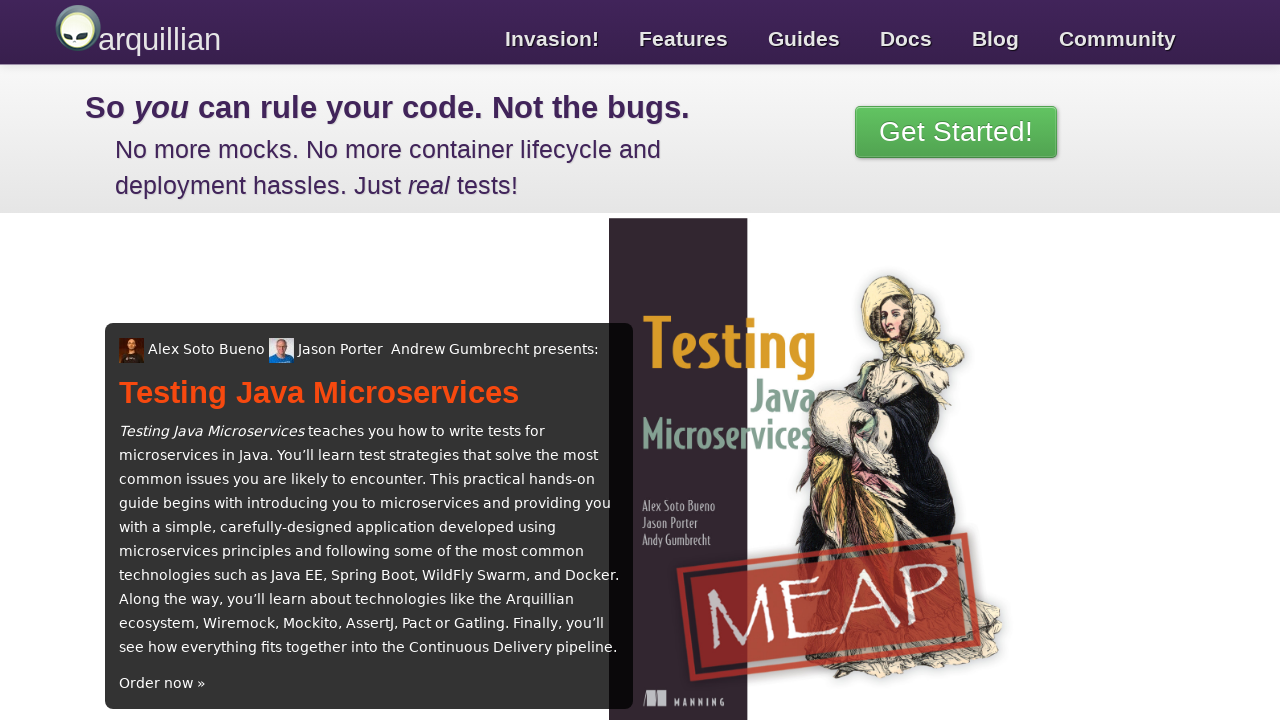

Clicked on the Community menu item at (1118, 34) on text=Community
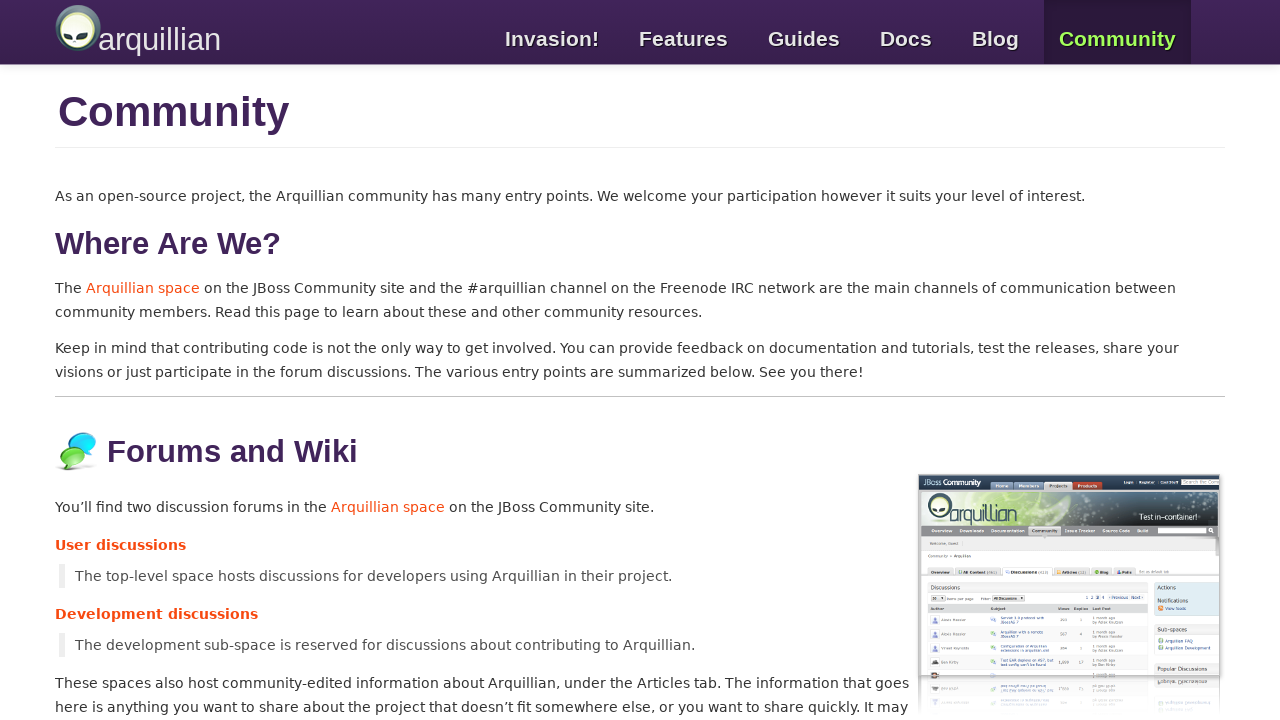

Community page loaded (domcontentloaded state)
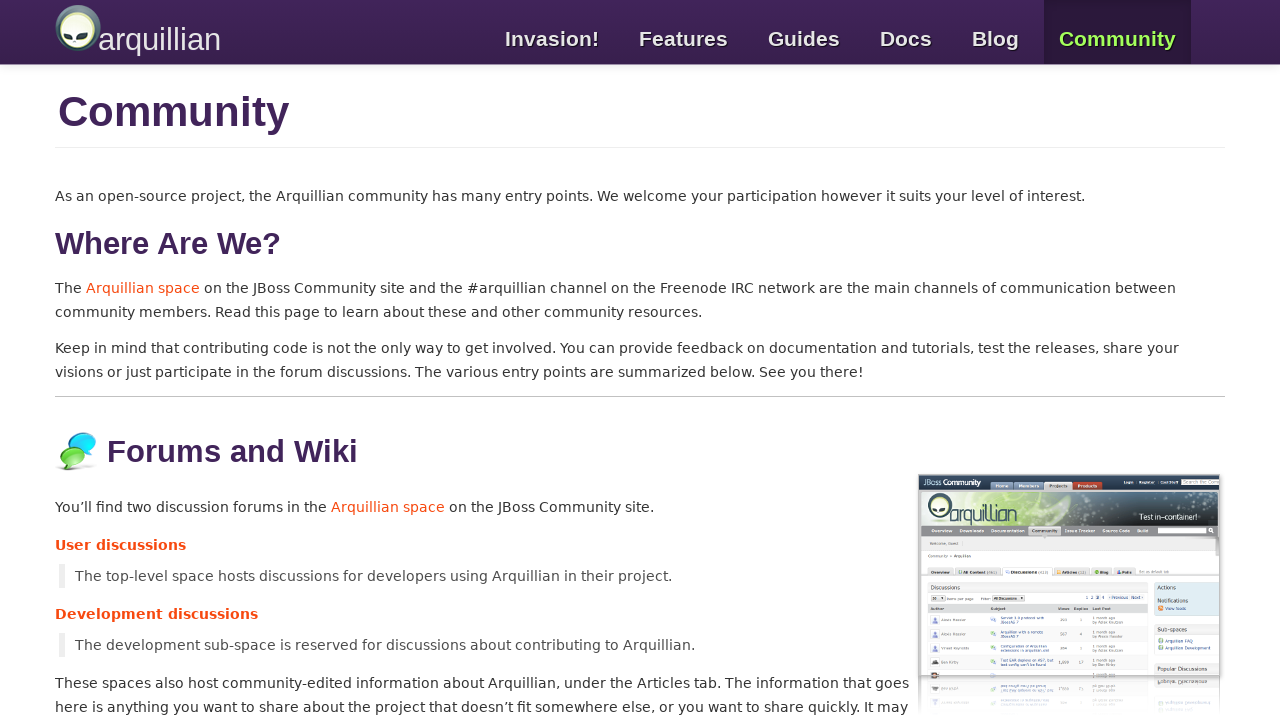

Verified page title contains 'Community'
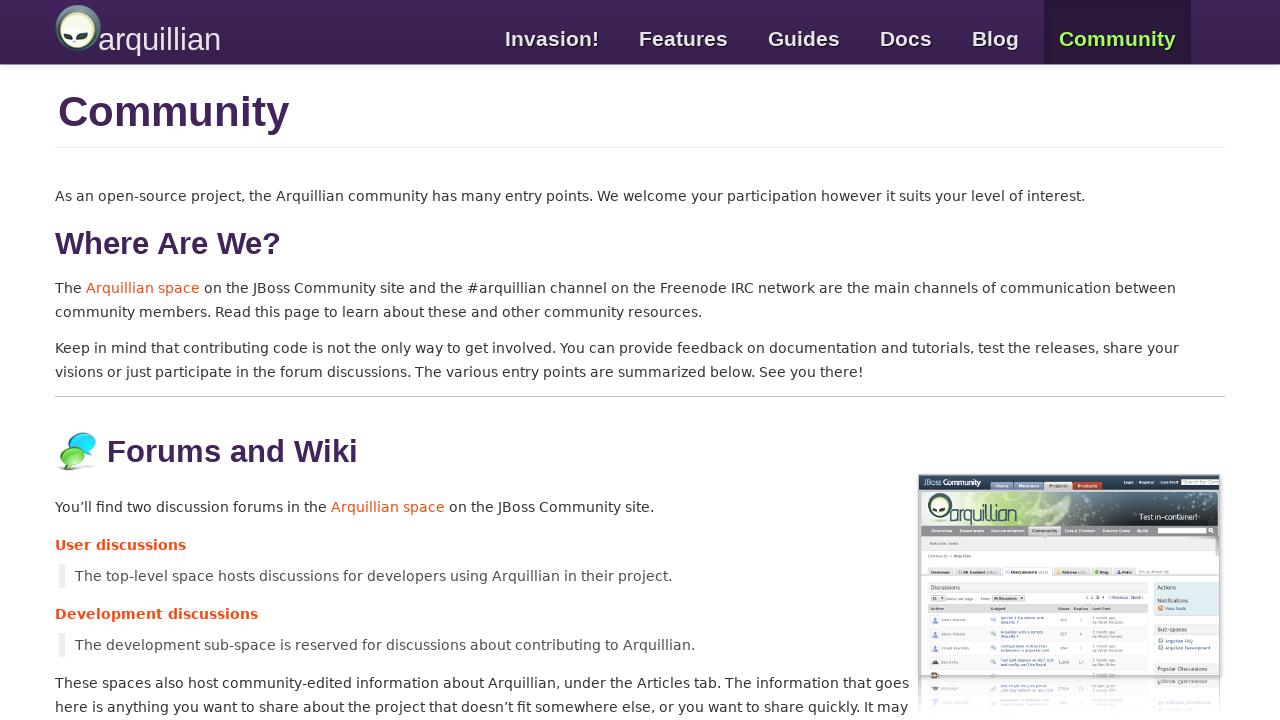

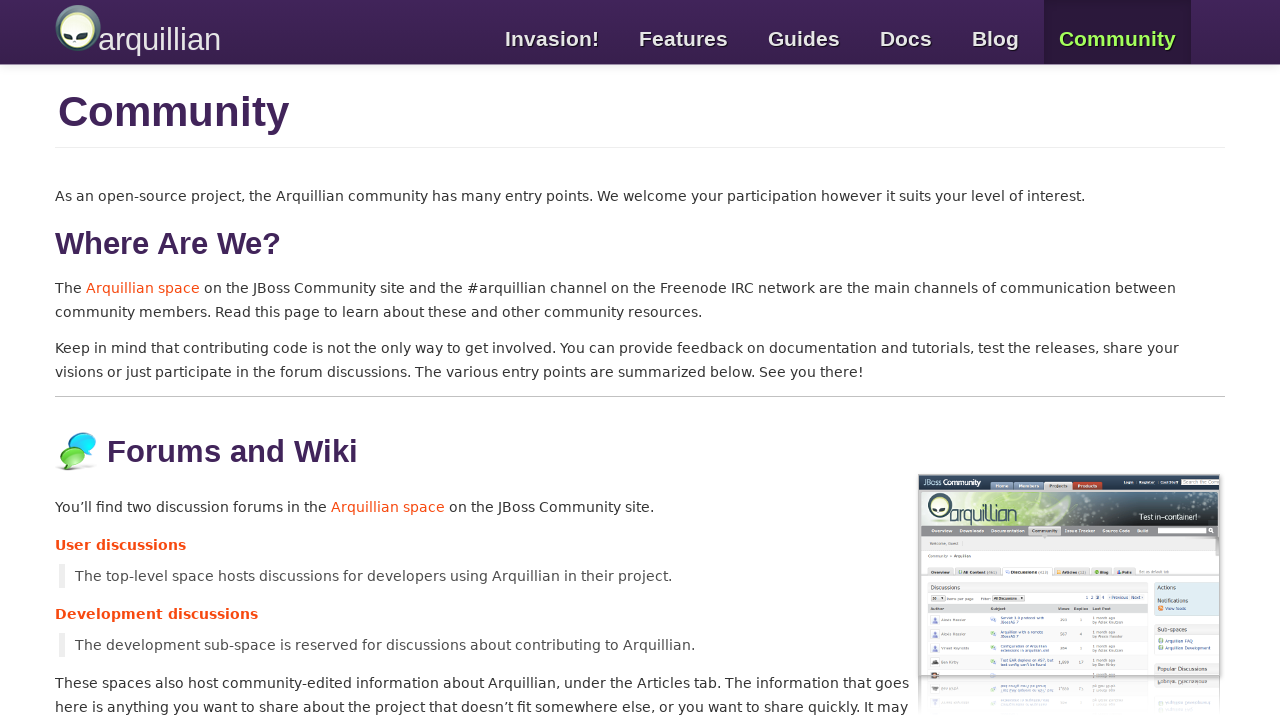